Tests DuckDuckGo search functionality by filling the search input field with a query and clicking the search button

Starting URL: https://duckduckgo.com/

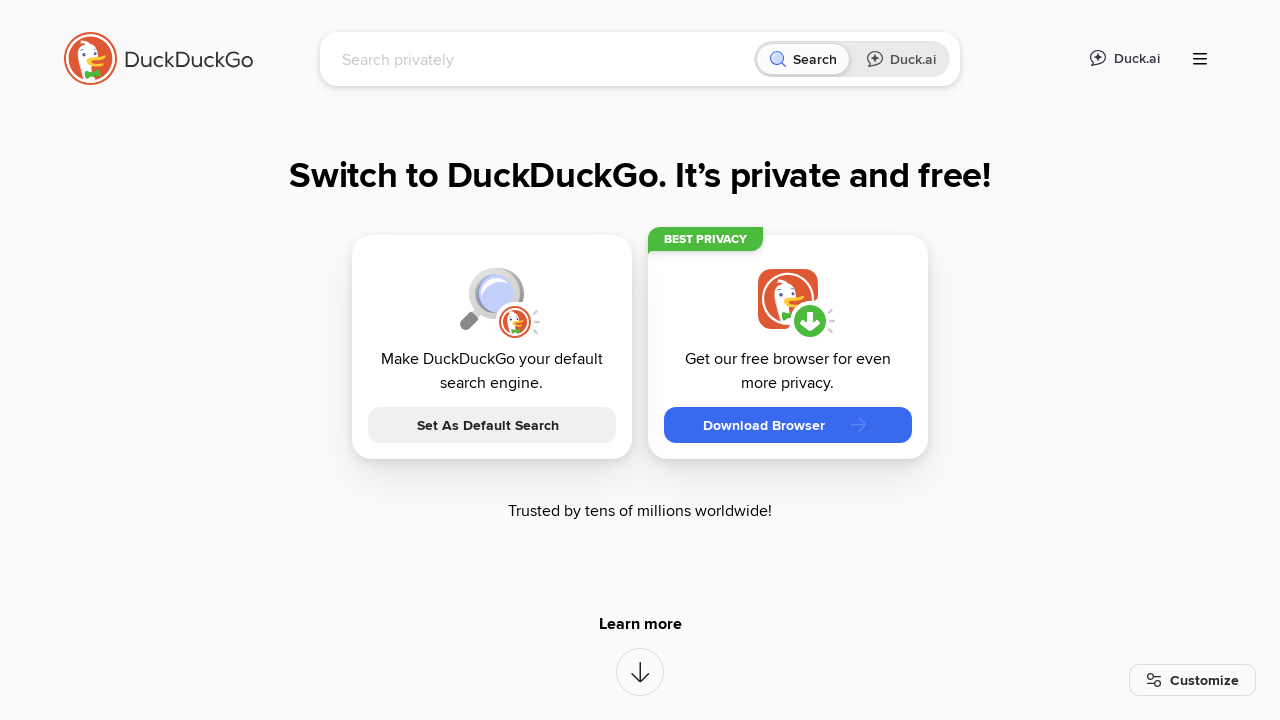

Filled search box with 'selenium automation testing' on #searchbox_input
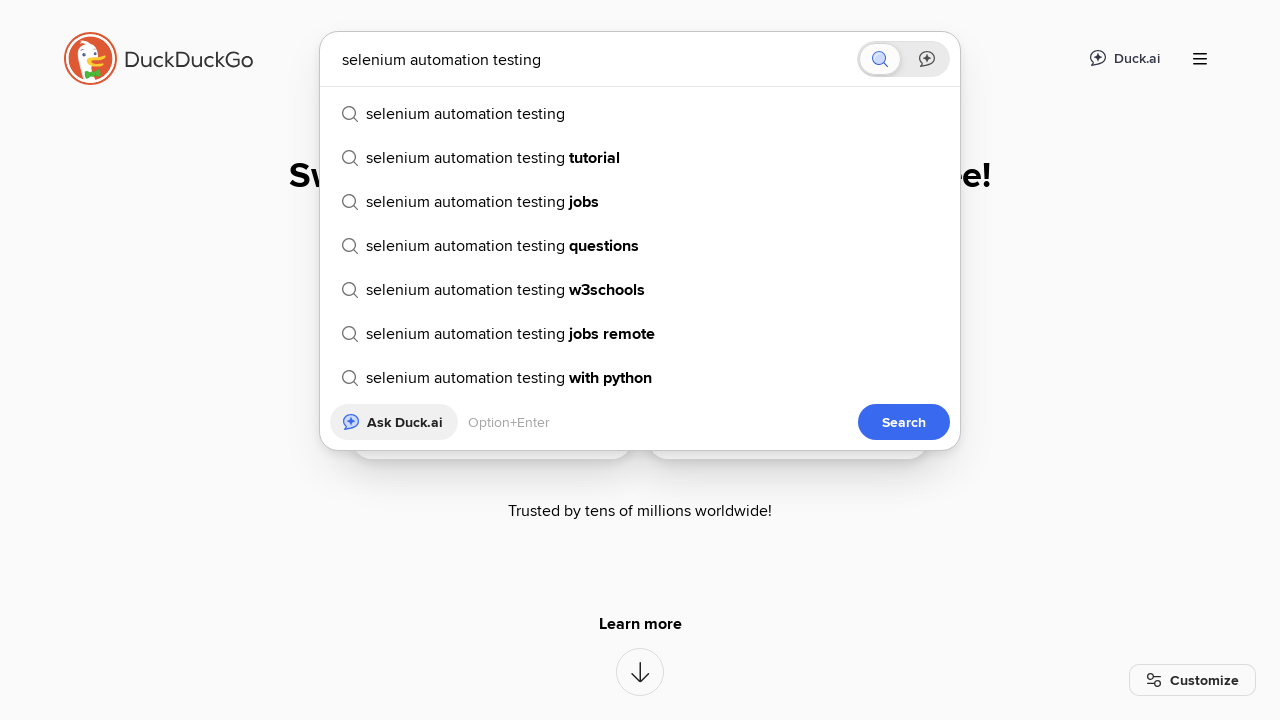

Clicked the search button at (904, 422) on xpath=//*[@id='searchbox_homepage']//button[@type='submit']
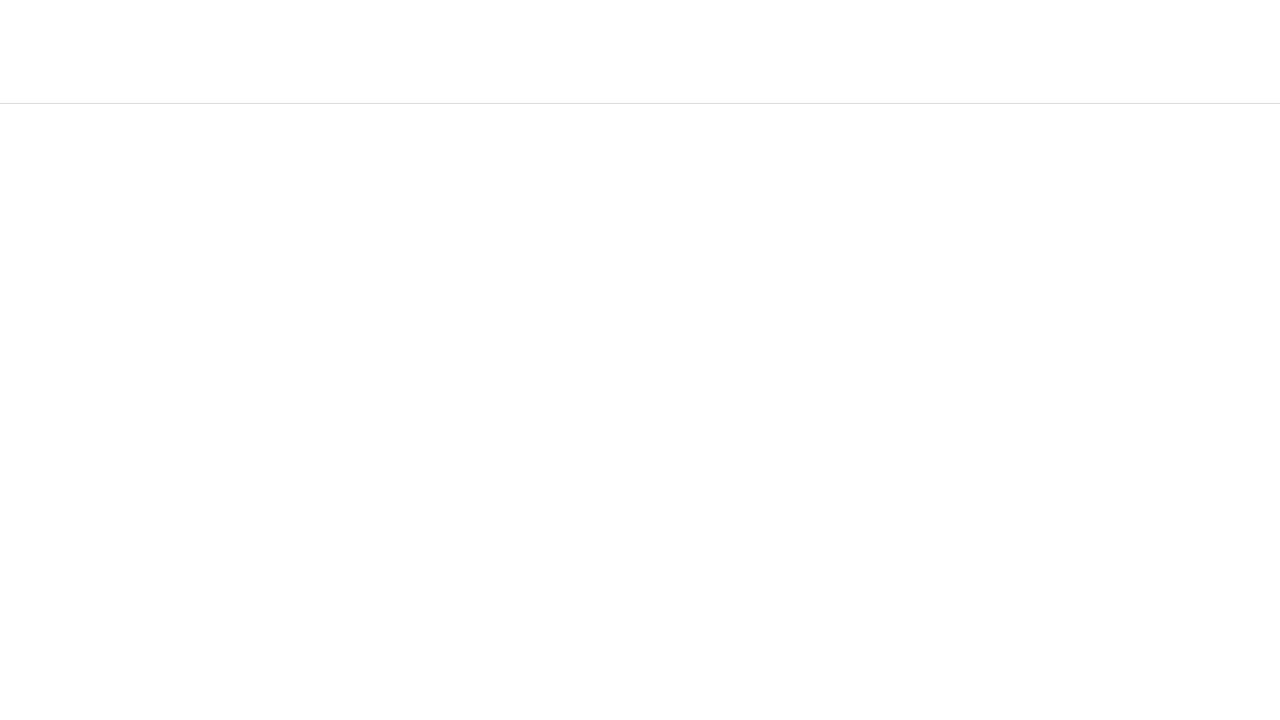

Search results loaded successfully
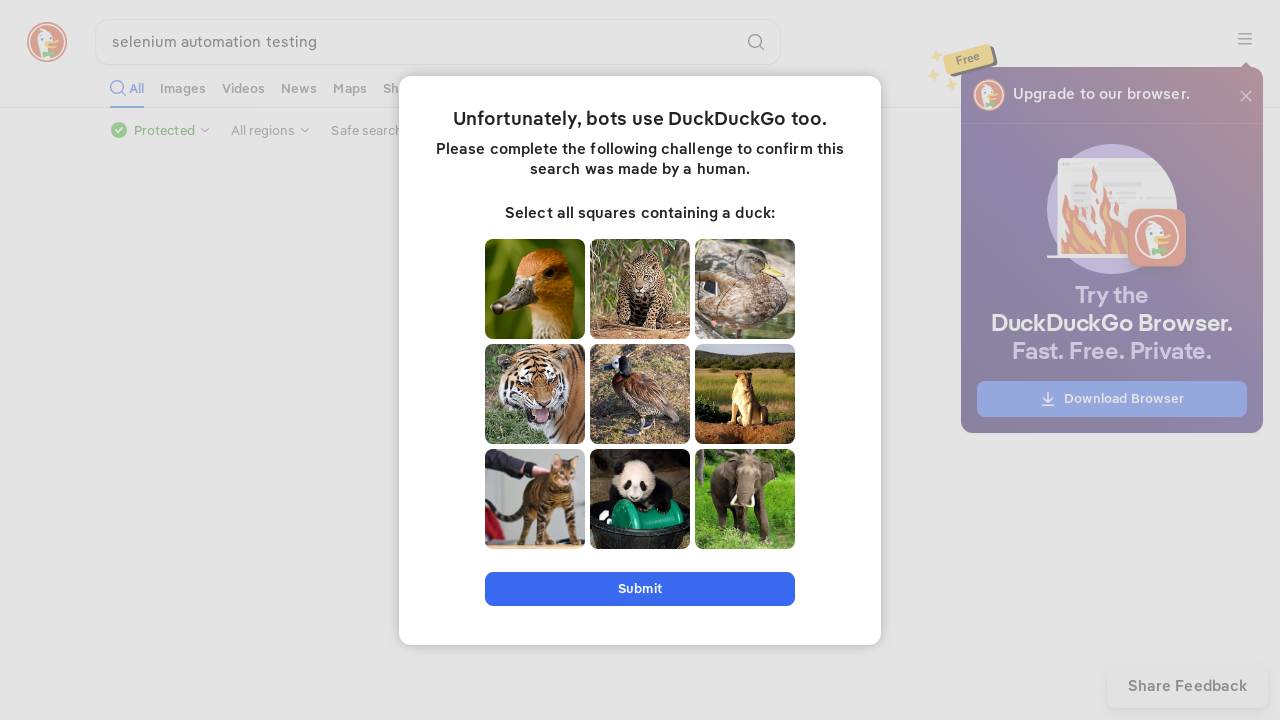

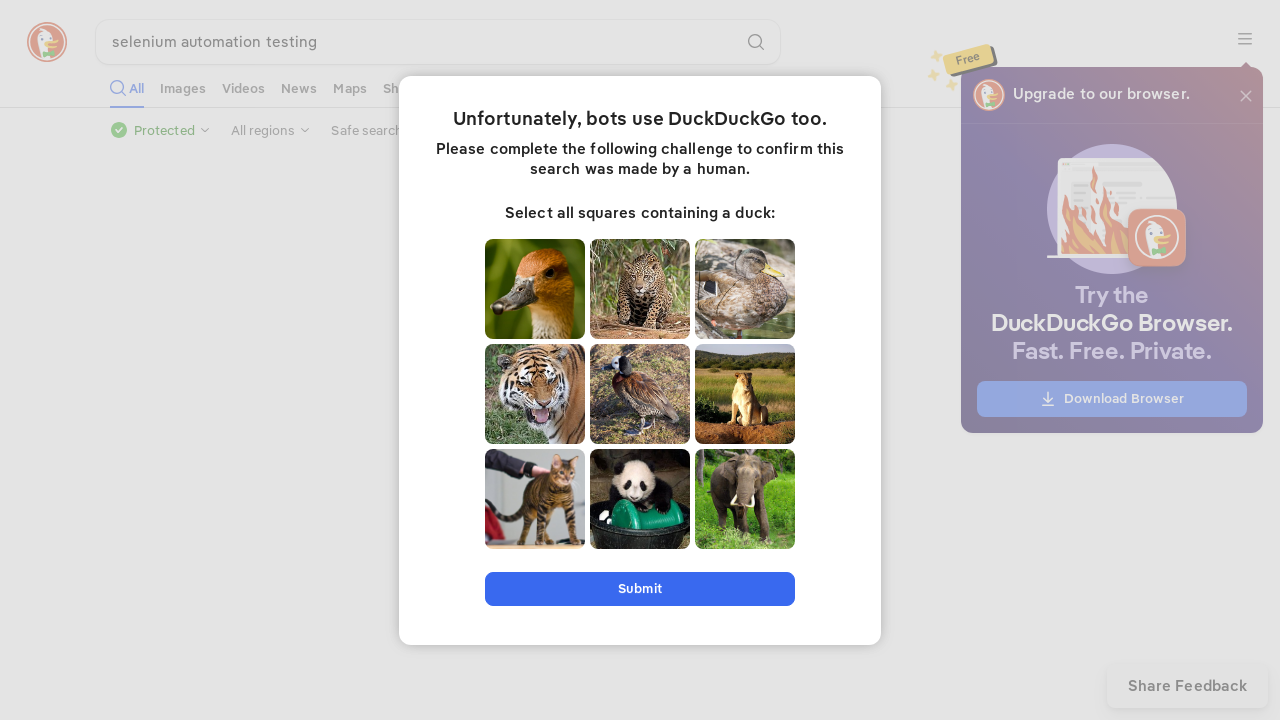